Navigates to Apple's iPhone page and verifies that product tiles are displayed correctly

Starting URL: https://www.apple.com/iphone/

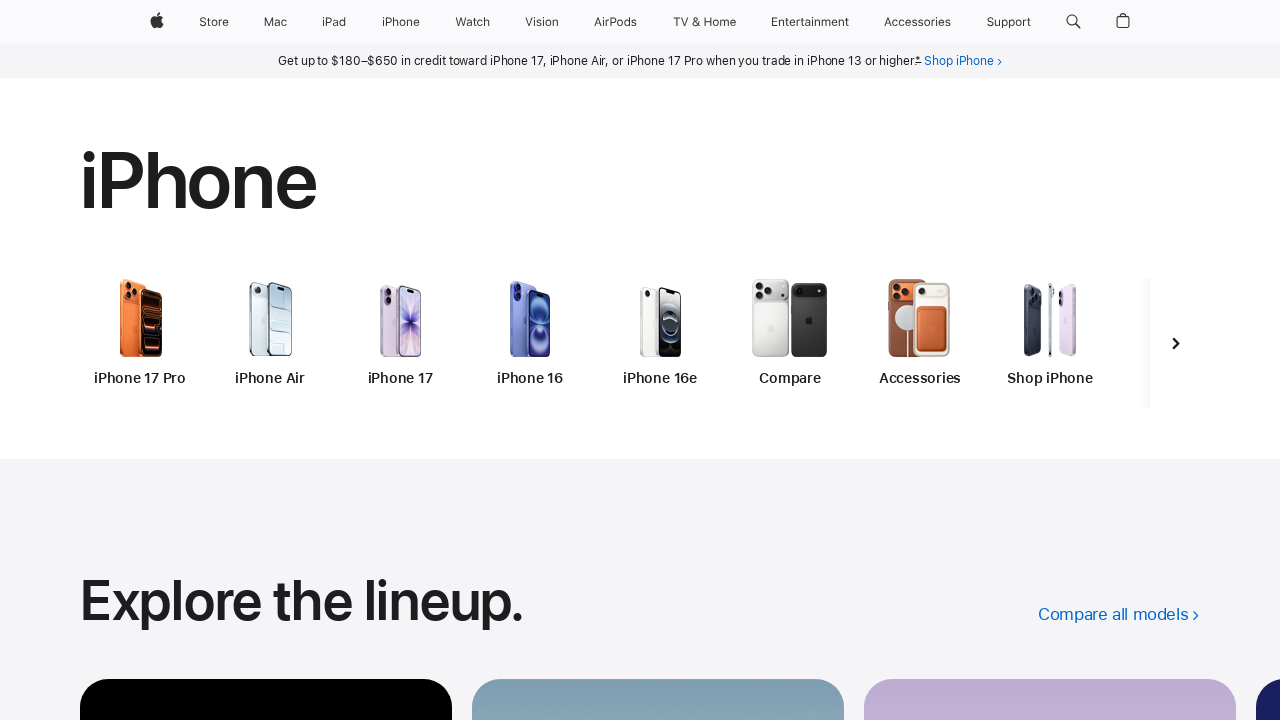

Navigated to Apple iPhone page
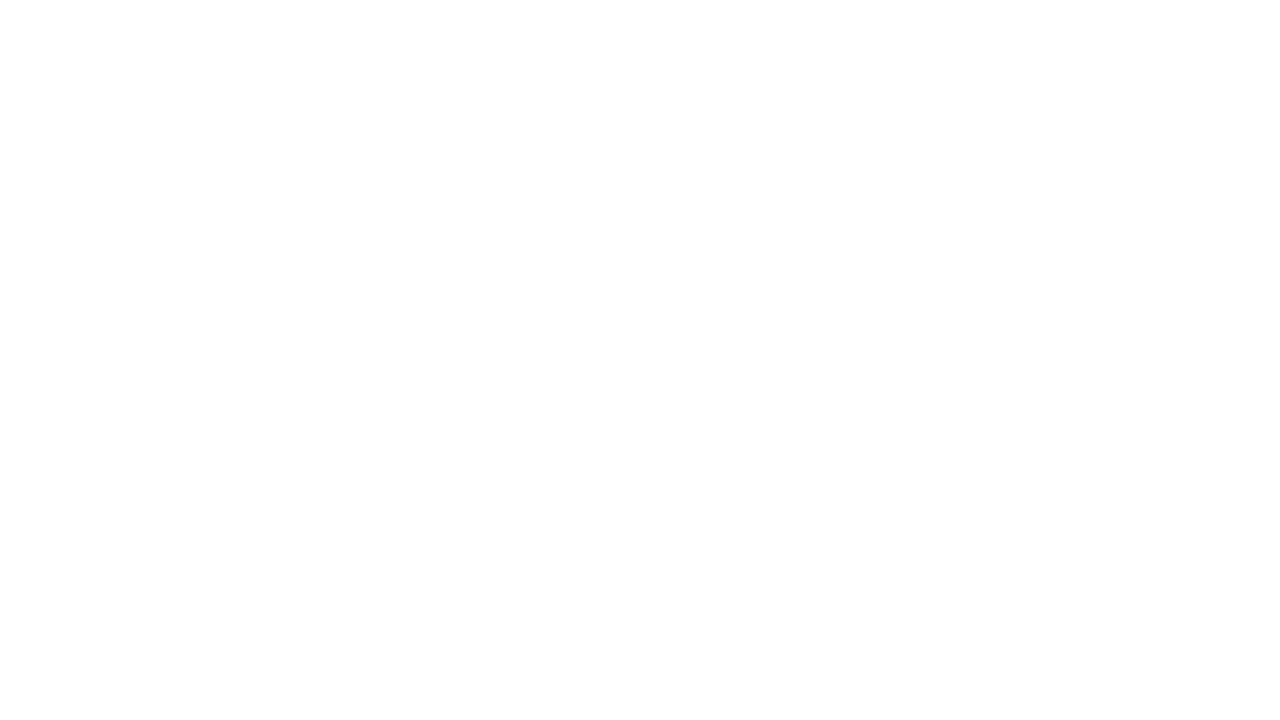

Product tiles loaded on the page
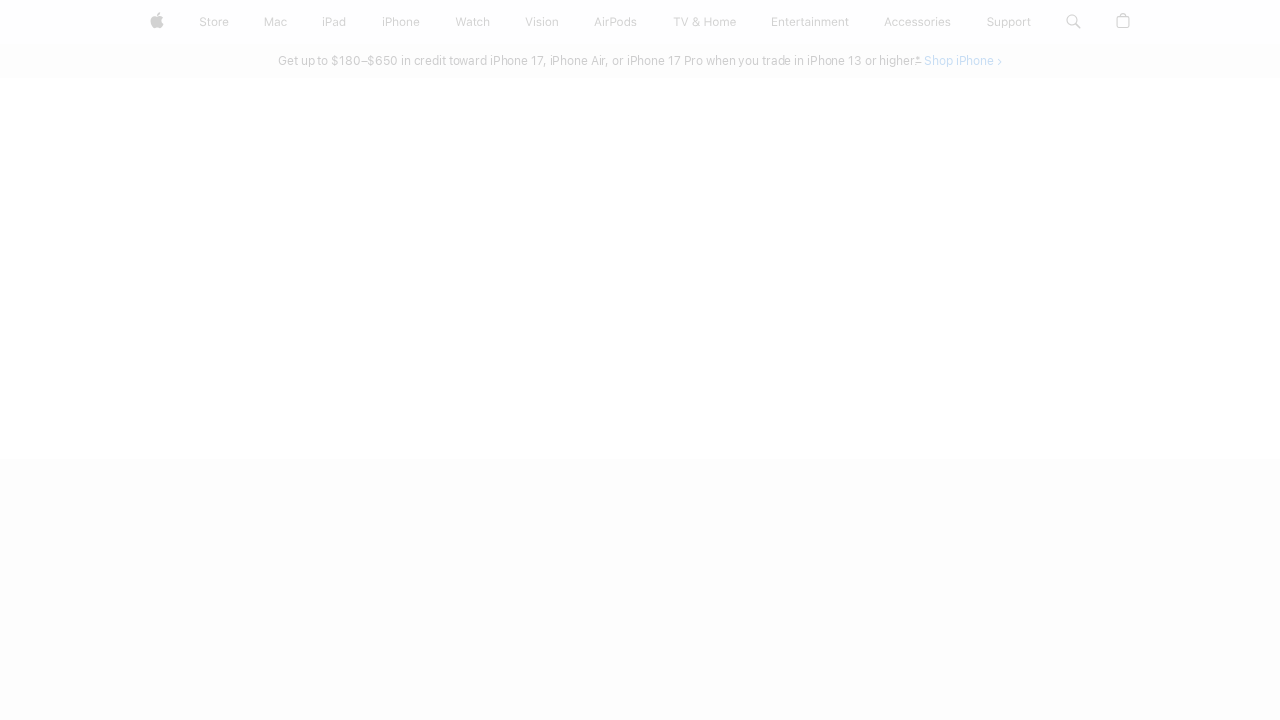

Retrieved all product tiles from the page
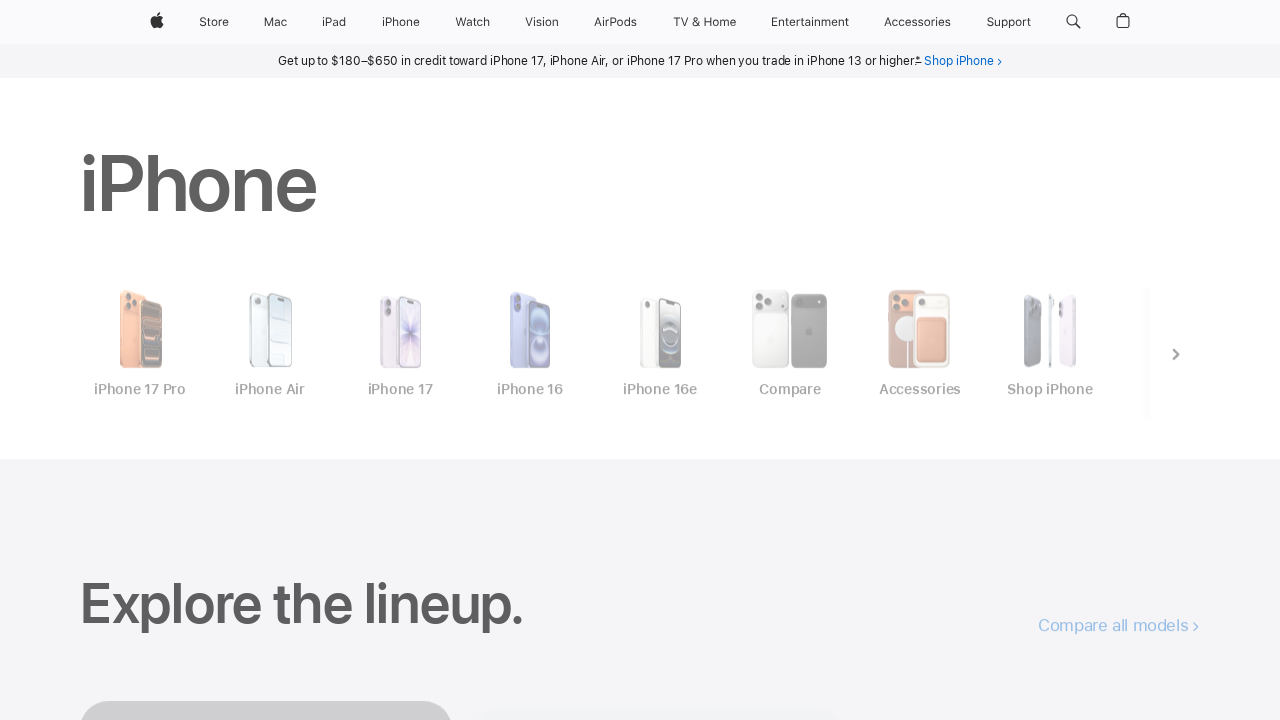

Verified that 5 product tiles are present on the page
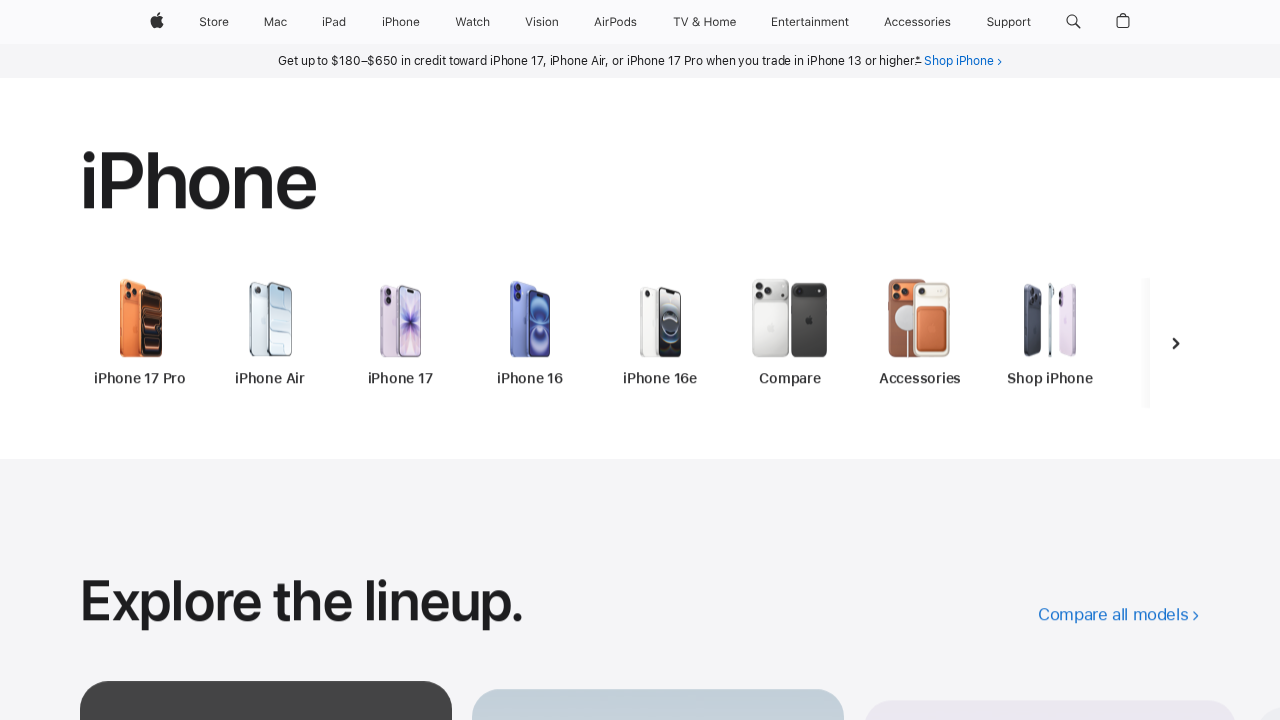

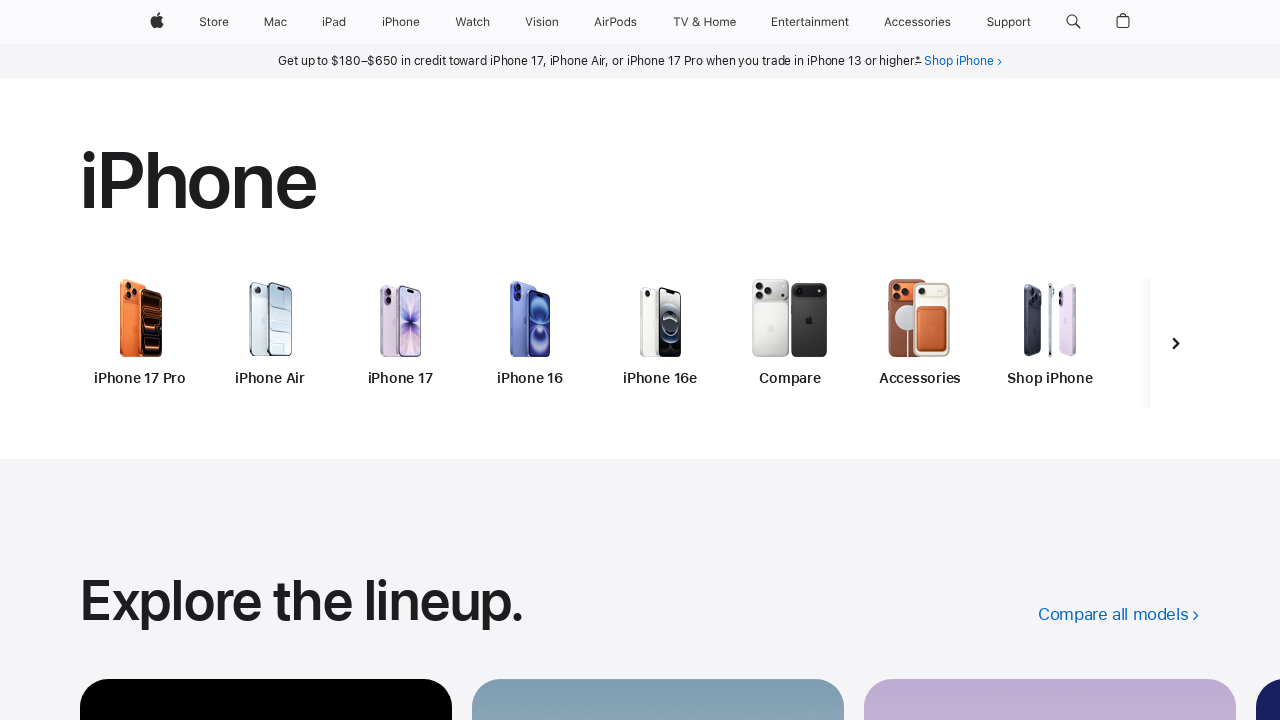